Tests handling a simple JavaScript alert dialog by accepting it after clicking a button that triggers the alert.

Starting URL: https://www.leafground.com/alert.xhtml

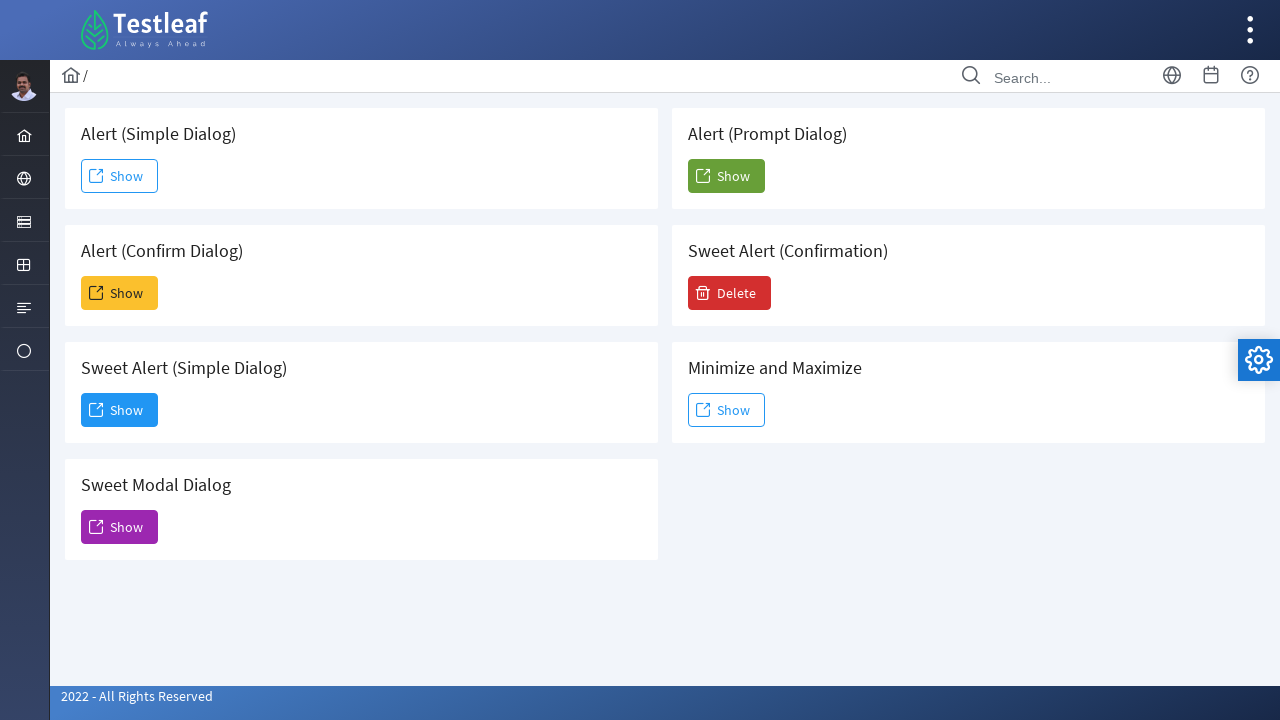

Set up dialog handler to accept alerts
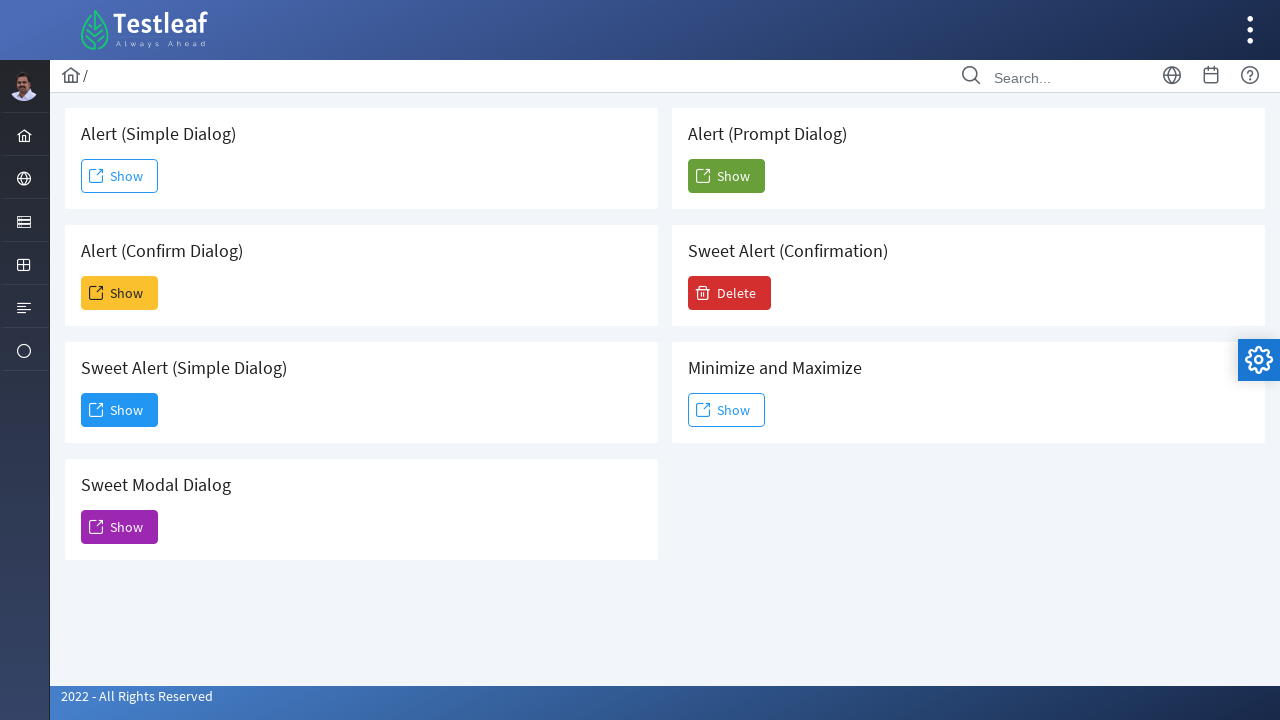

Clicked button to trigger simple alert at (120, 176) on xpath=//button[@id="j_idt88:j_idt91"]
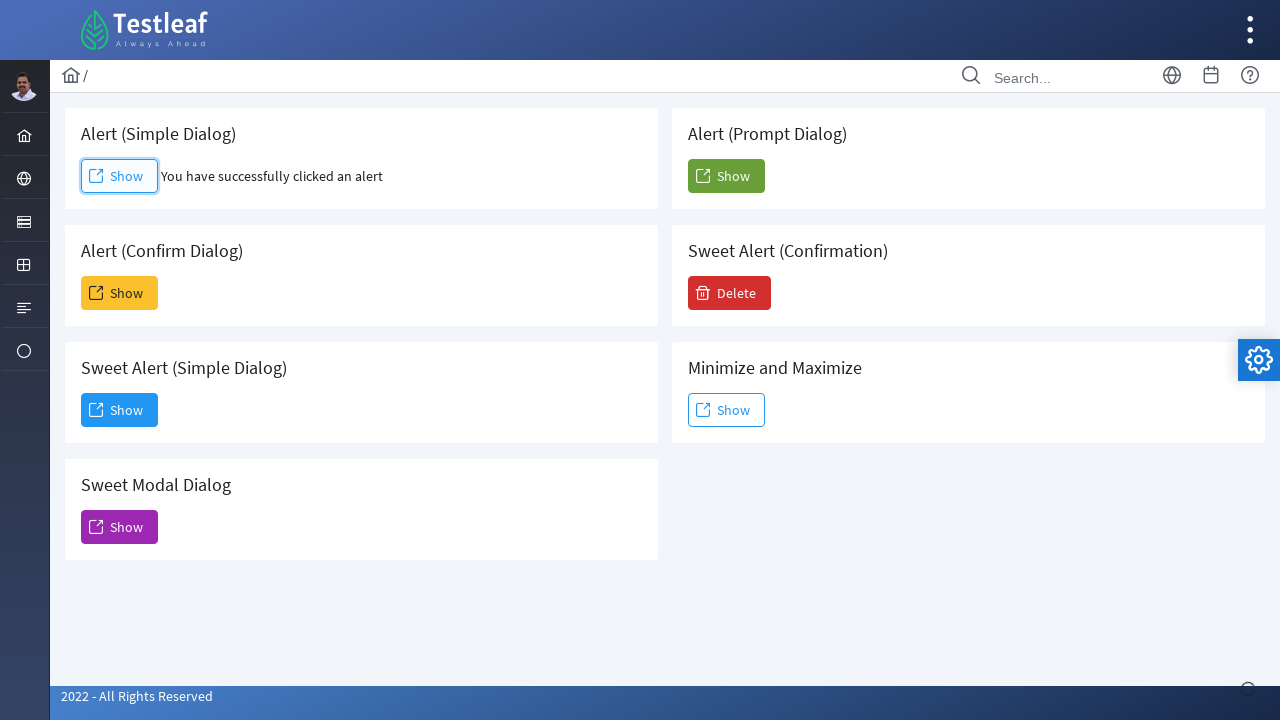

Waited for alert to be processed
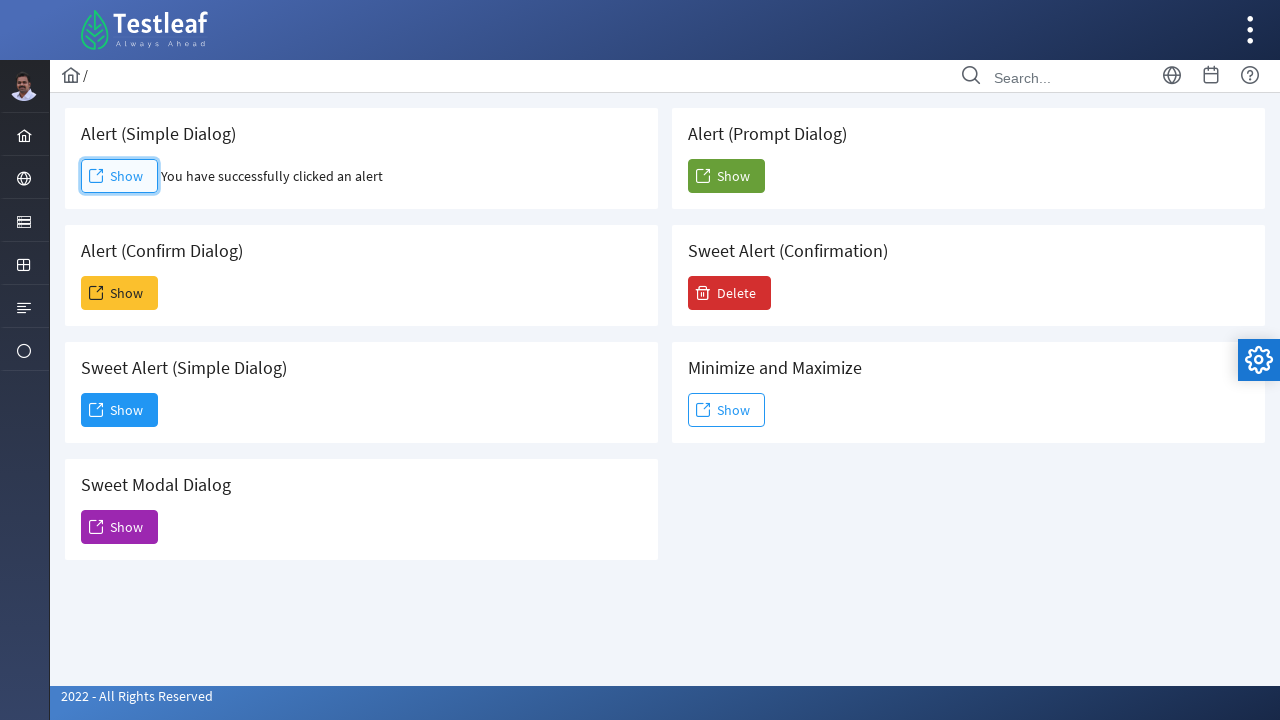

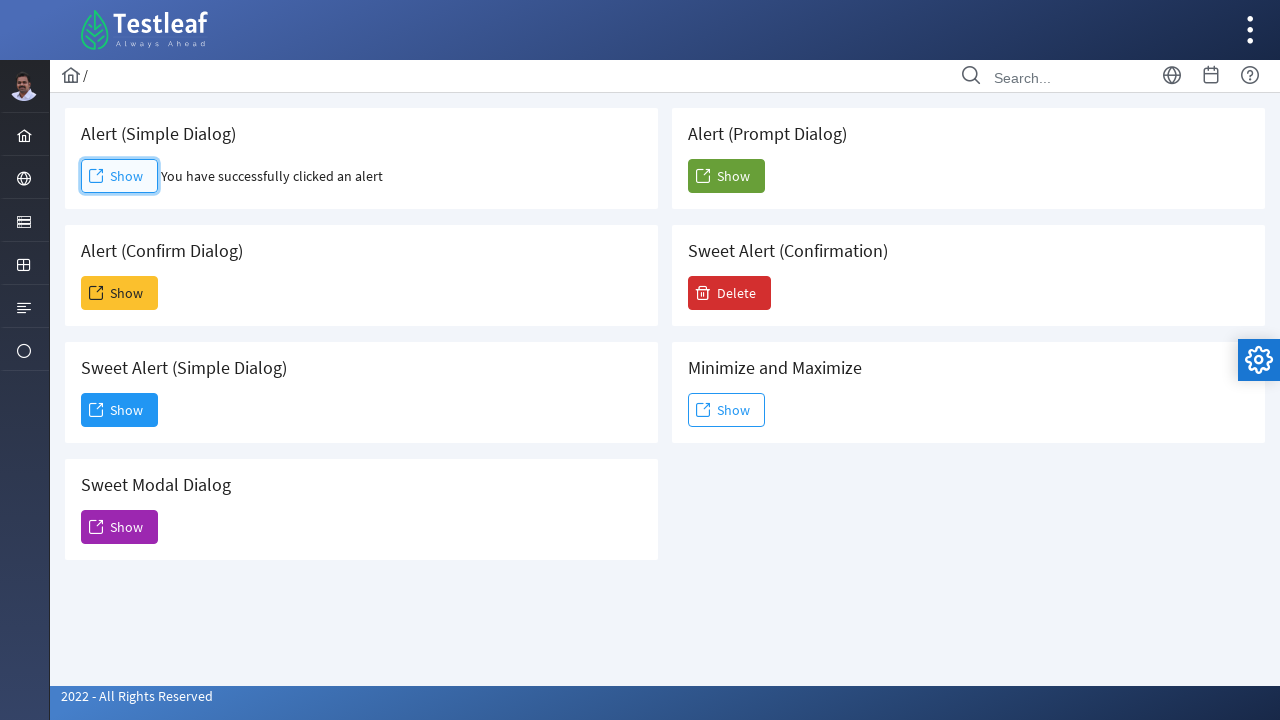